Clicks the AirTag link in the footer and verifies navigation to the AirTag page

Starting URL: https://www.apple.com/in/

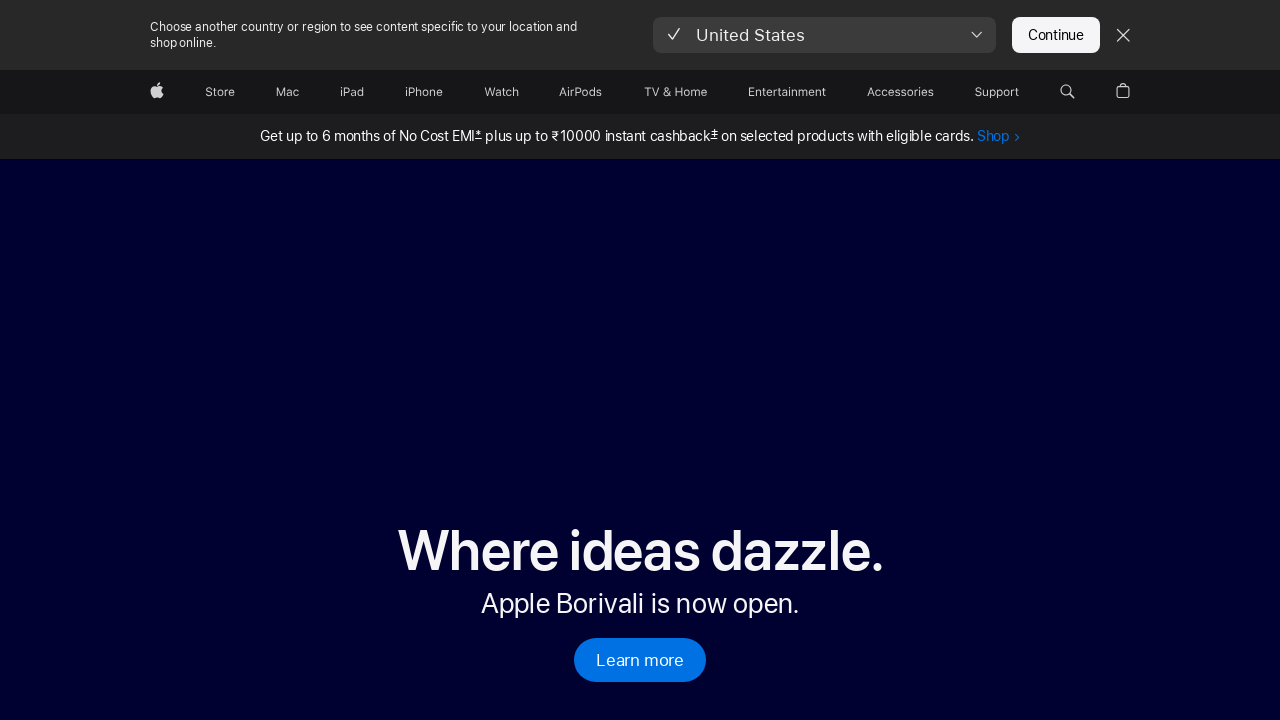

Clicked AirTag link in footer at (168, 443) on footer a[href='/in/airtag/']
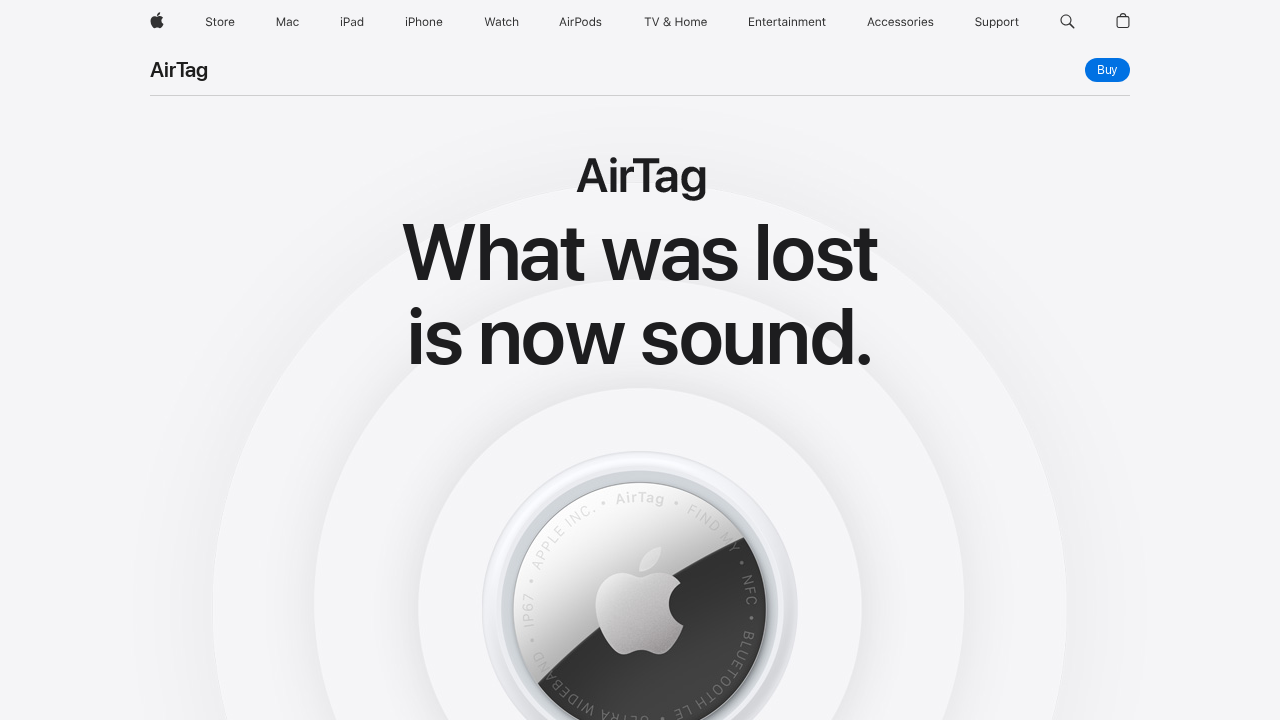

Navigated to AirTag page and URL verified
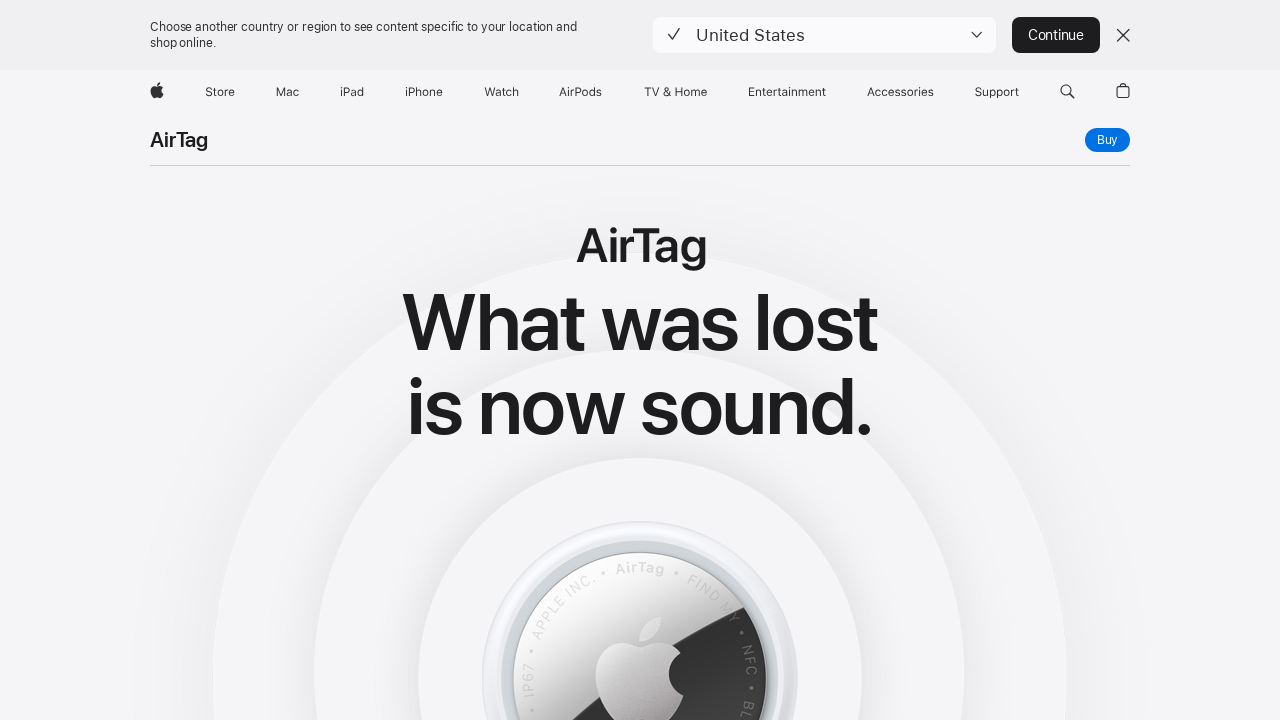

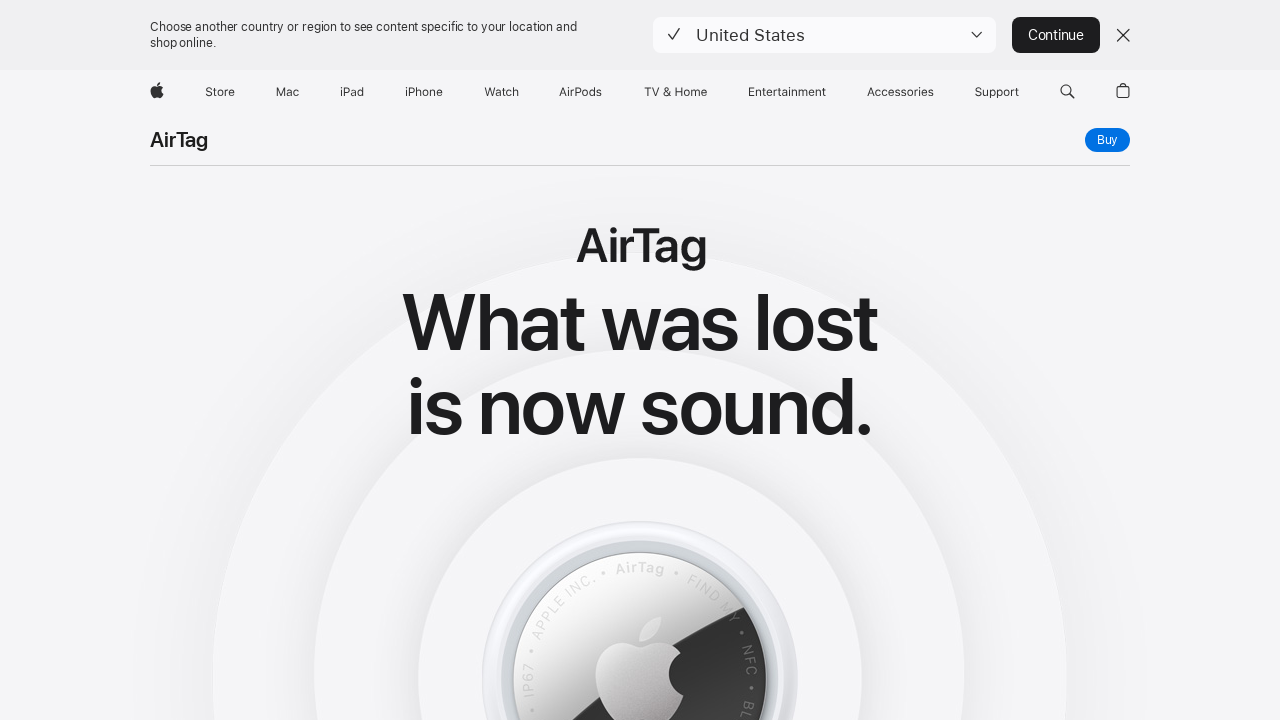